Tests browser window handling by opening a new window, switching between windows, and closing the child window

Starting URL: https://demoqa.com/browser-windows

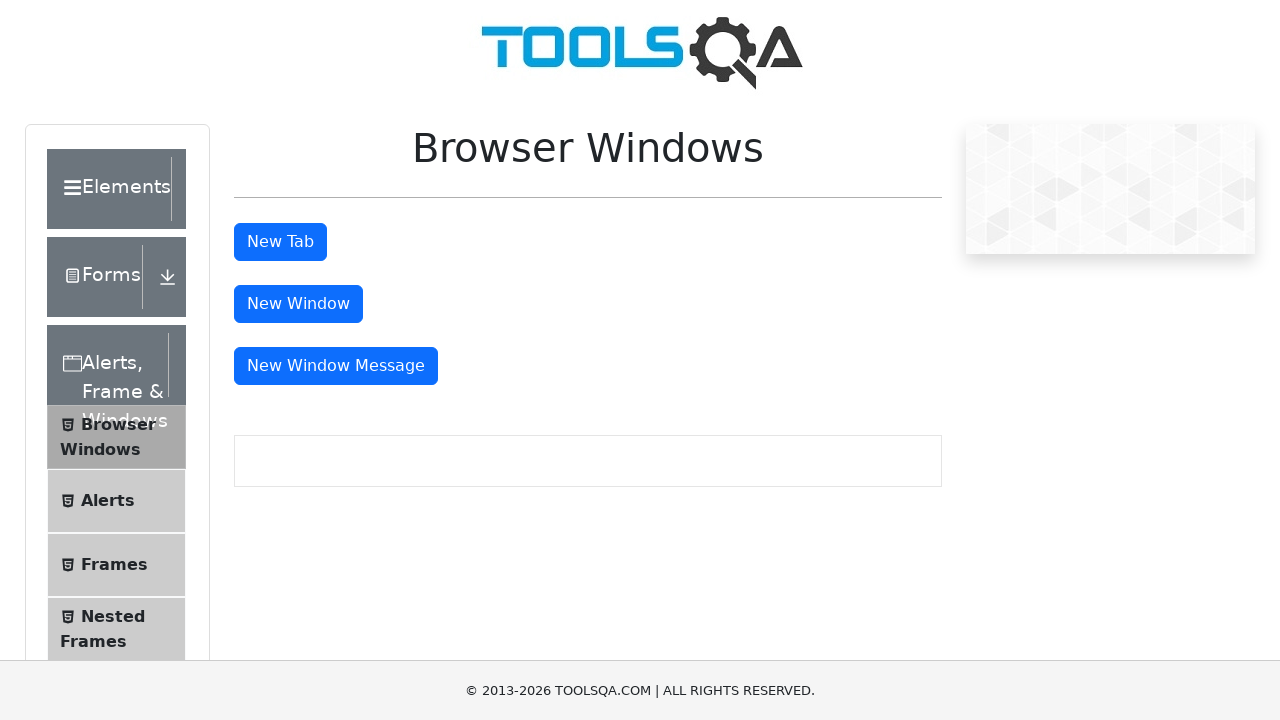

Obtained reference to main window
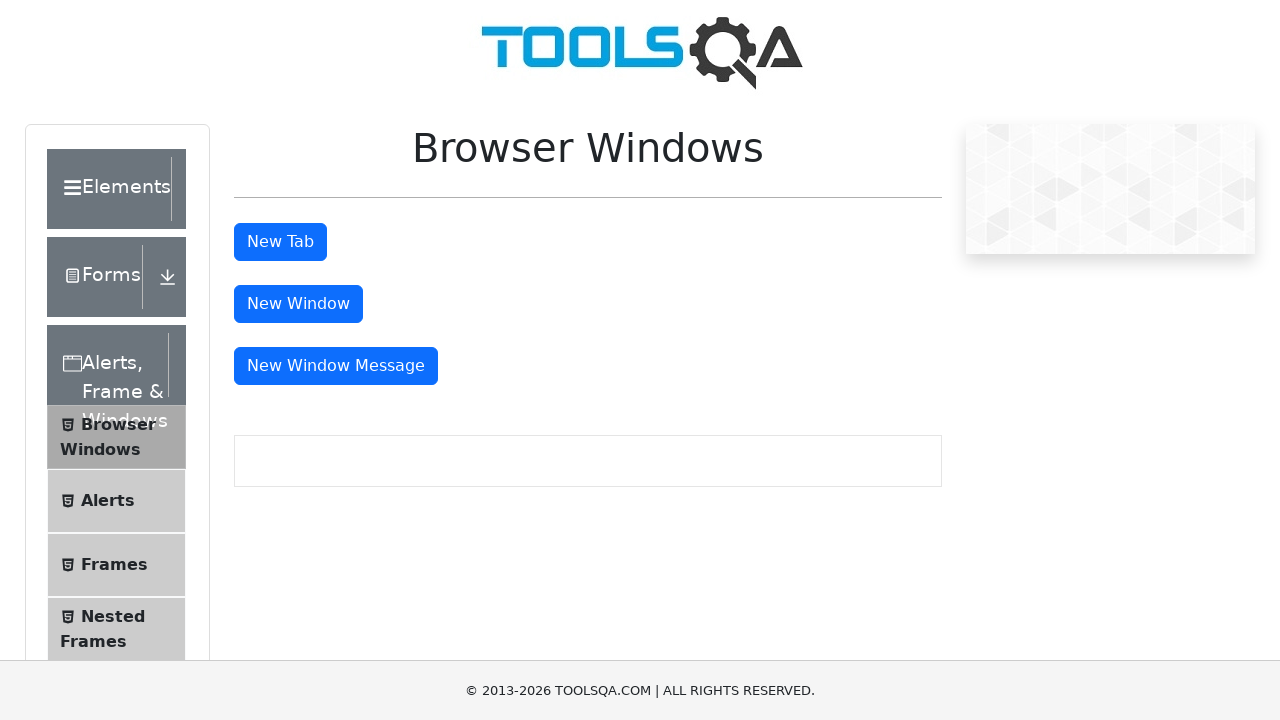

Clicked button to open new window at (298, 304) on #windowButton
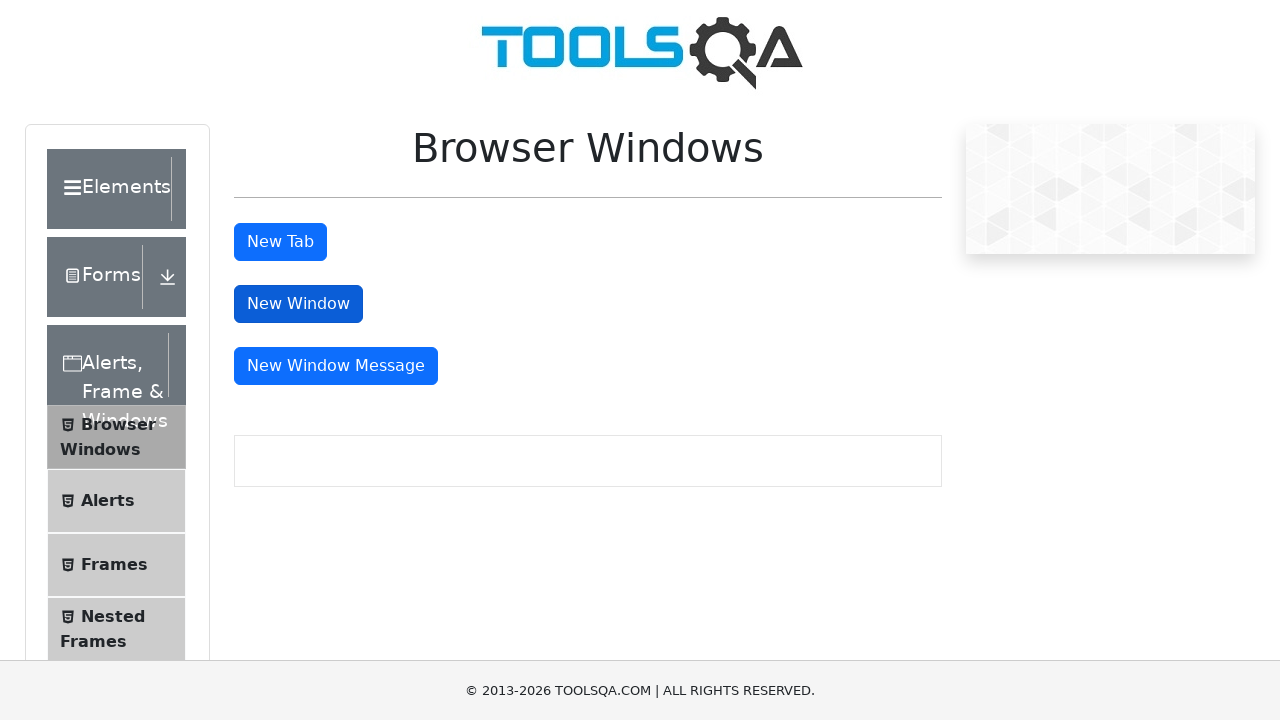

New window opened and reference obtained
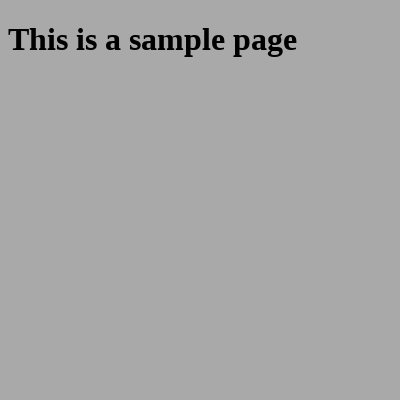

Switched focus back to main window
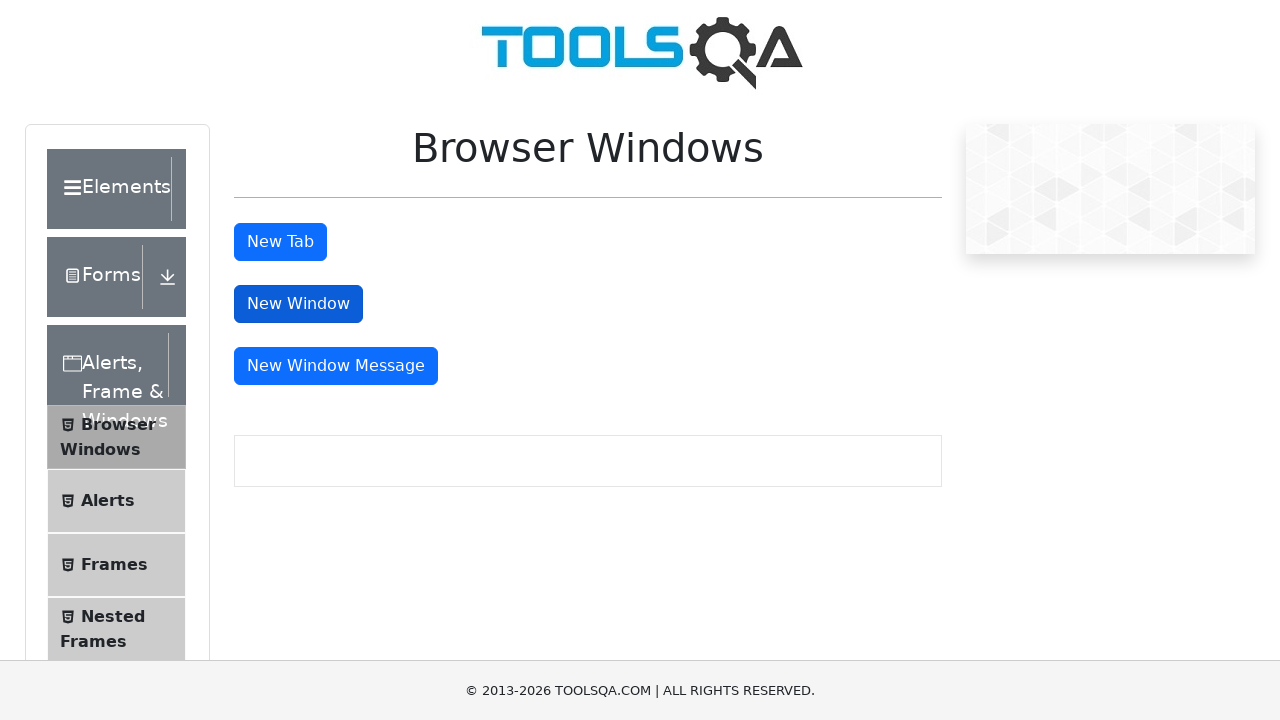

Closed the child window
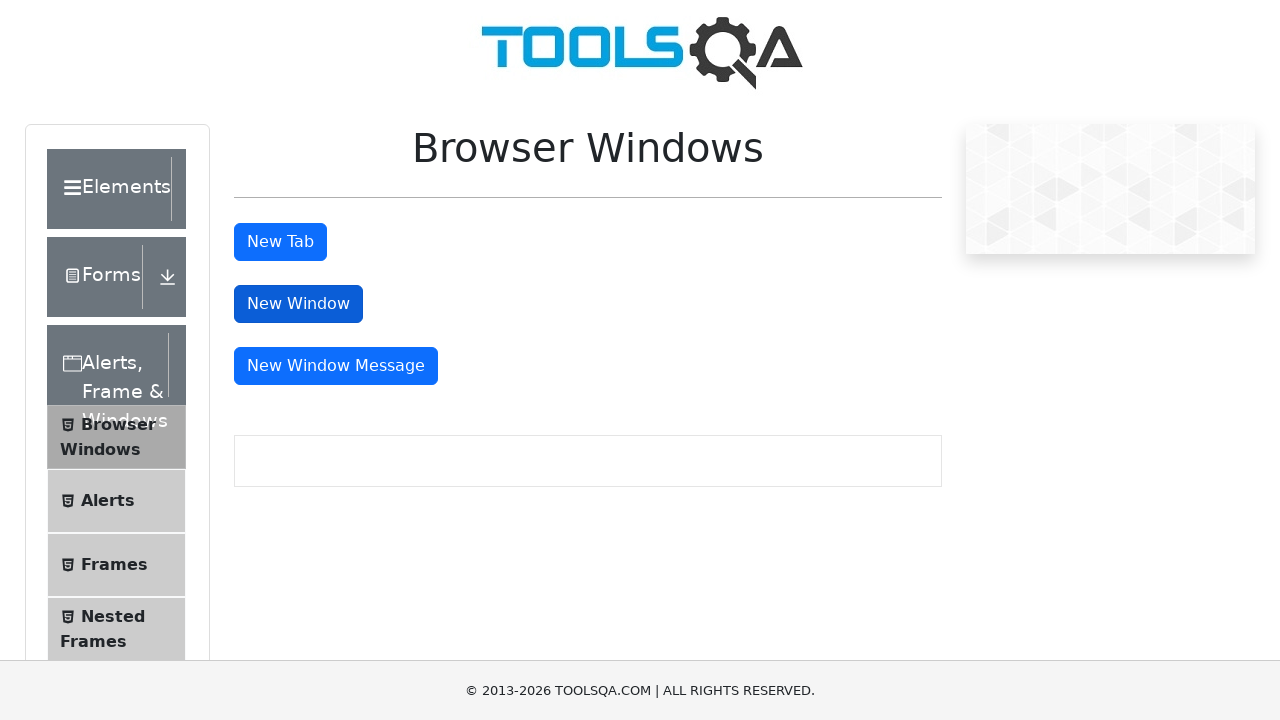

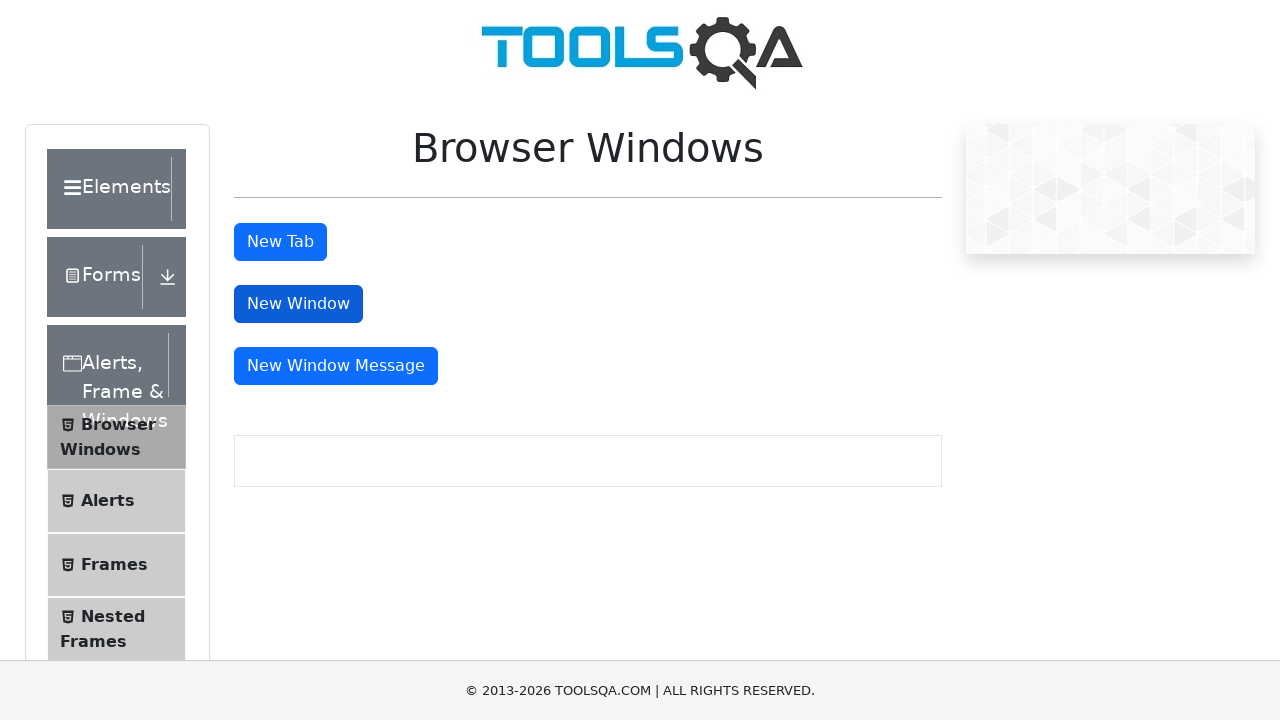